Tests checkbox selection functionality by selecting all checkboxes on the page and verifying they are selected

Starting URL: https://the-internet.herokuapp.com/checkboxes

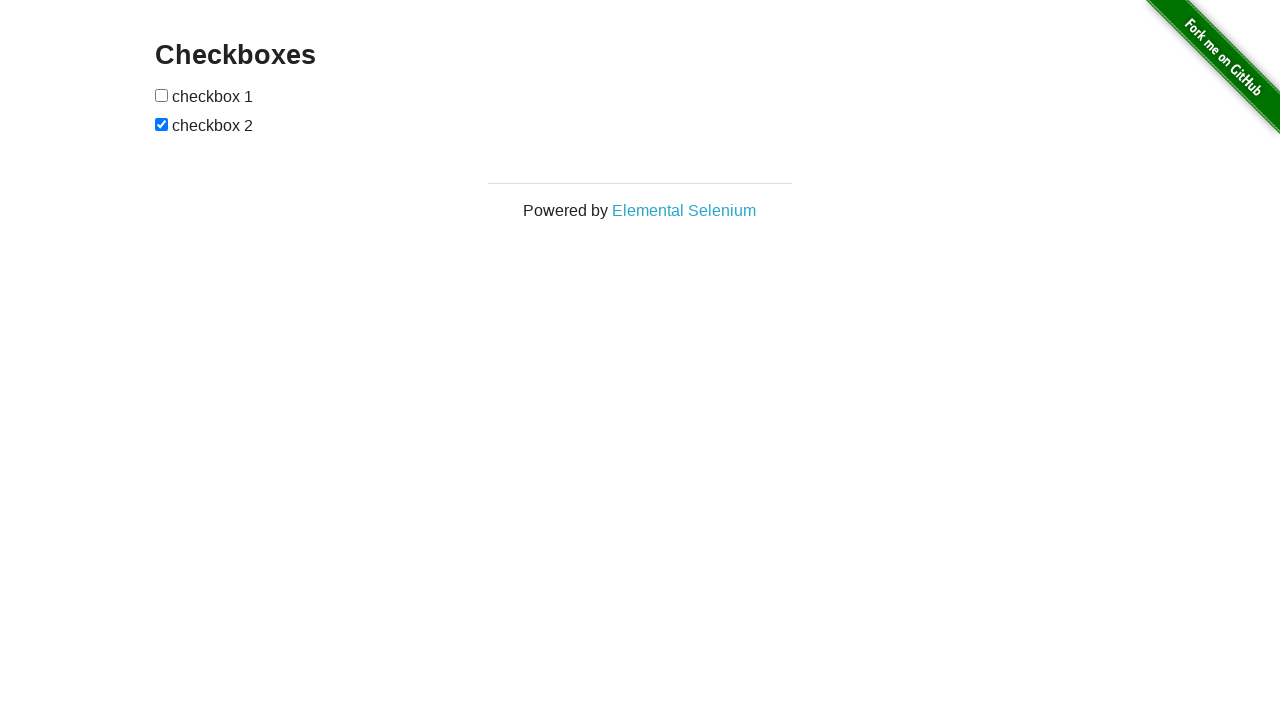

Located all checkboxes on the page
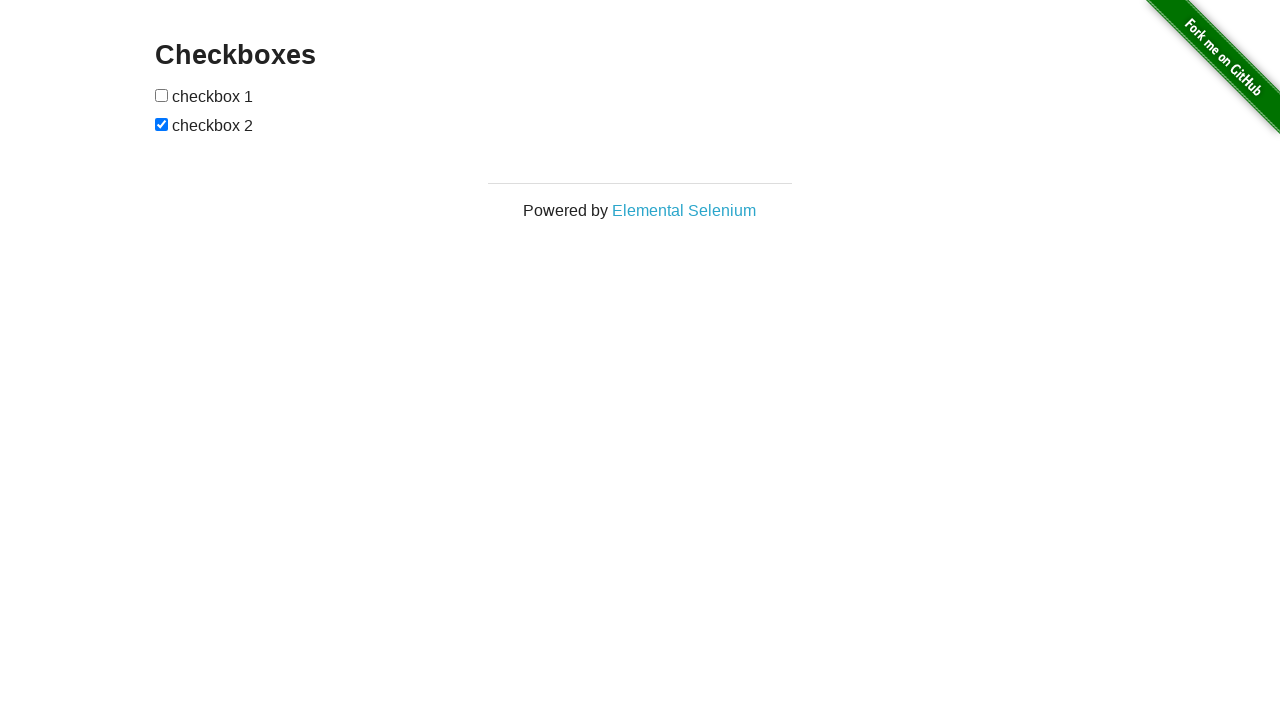

Clicked an unchecked checkbox to select it at (162, 95) on input[type='checkbox'] >> nth=0
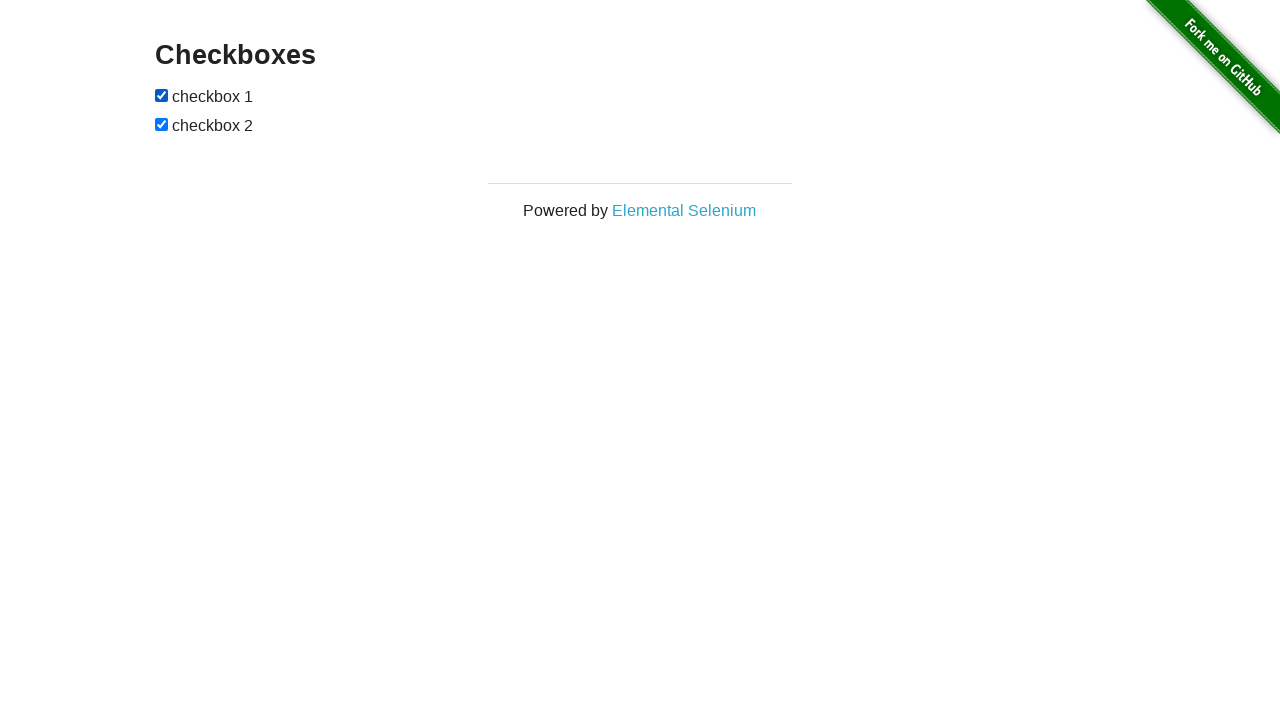

Verified that a checkbox is selected
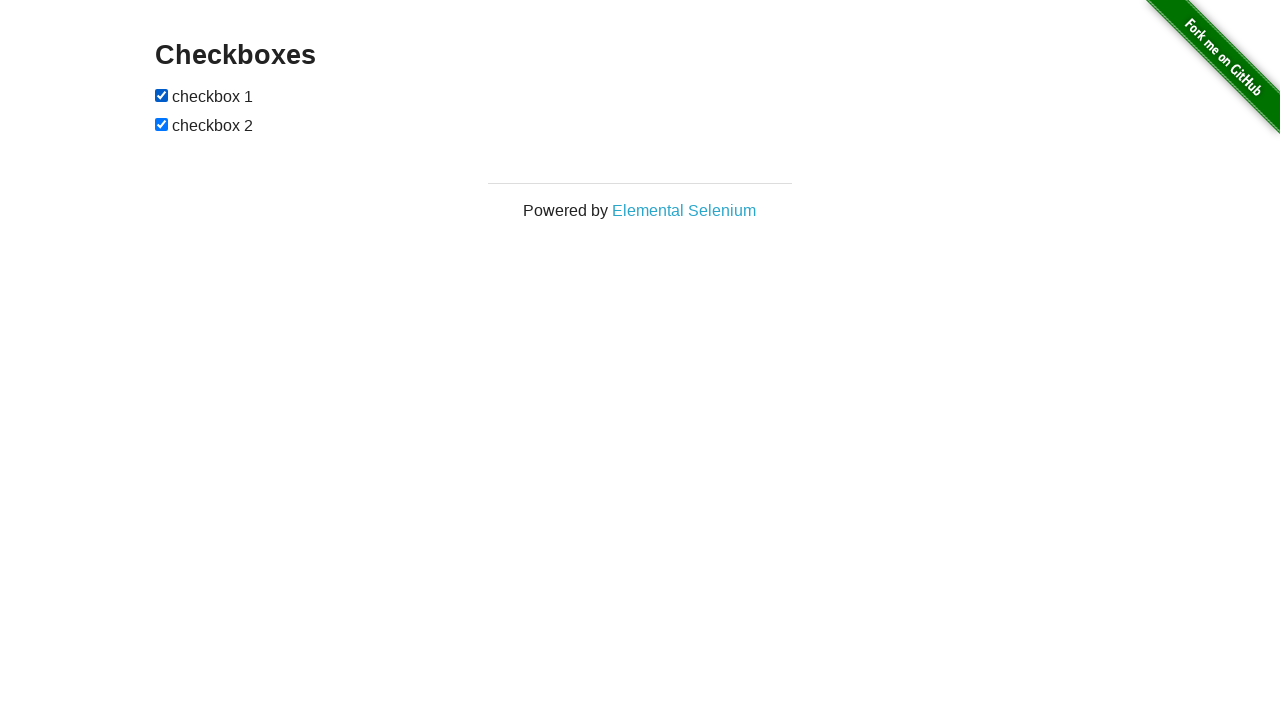

Verified that a checkbox is selected
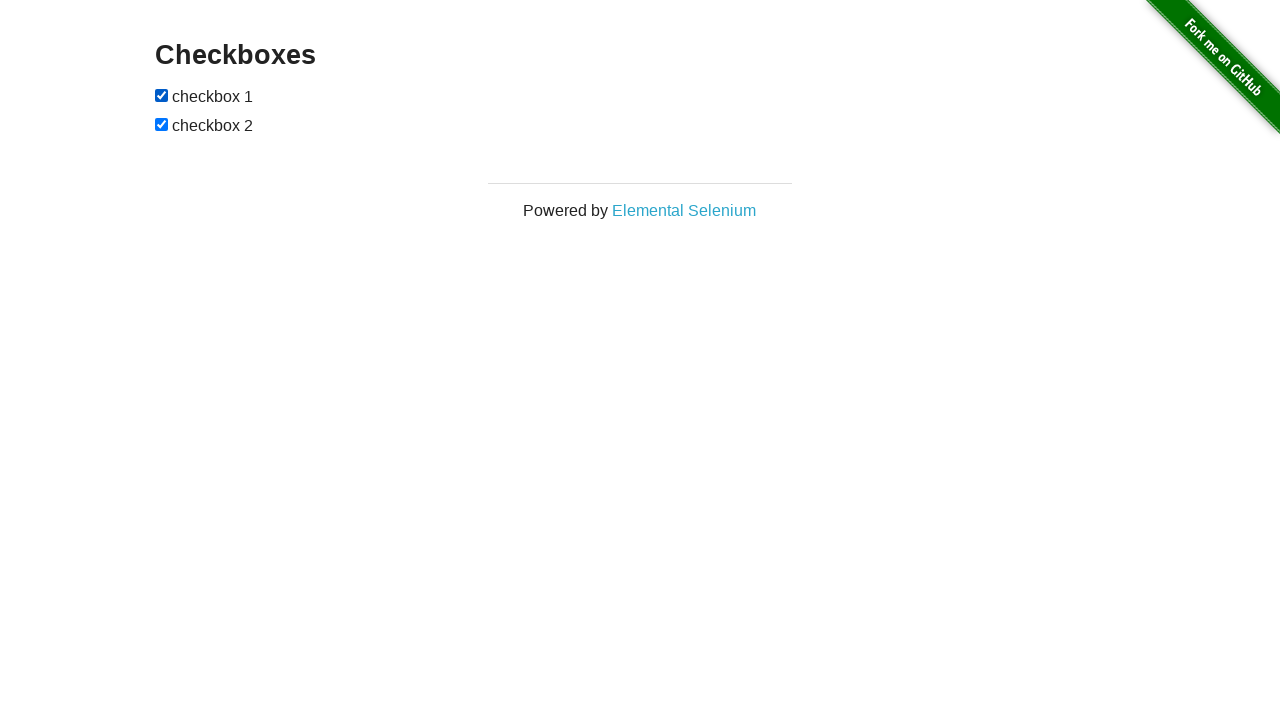

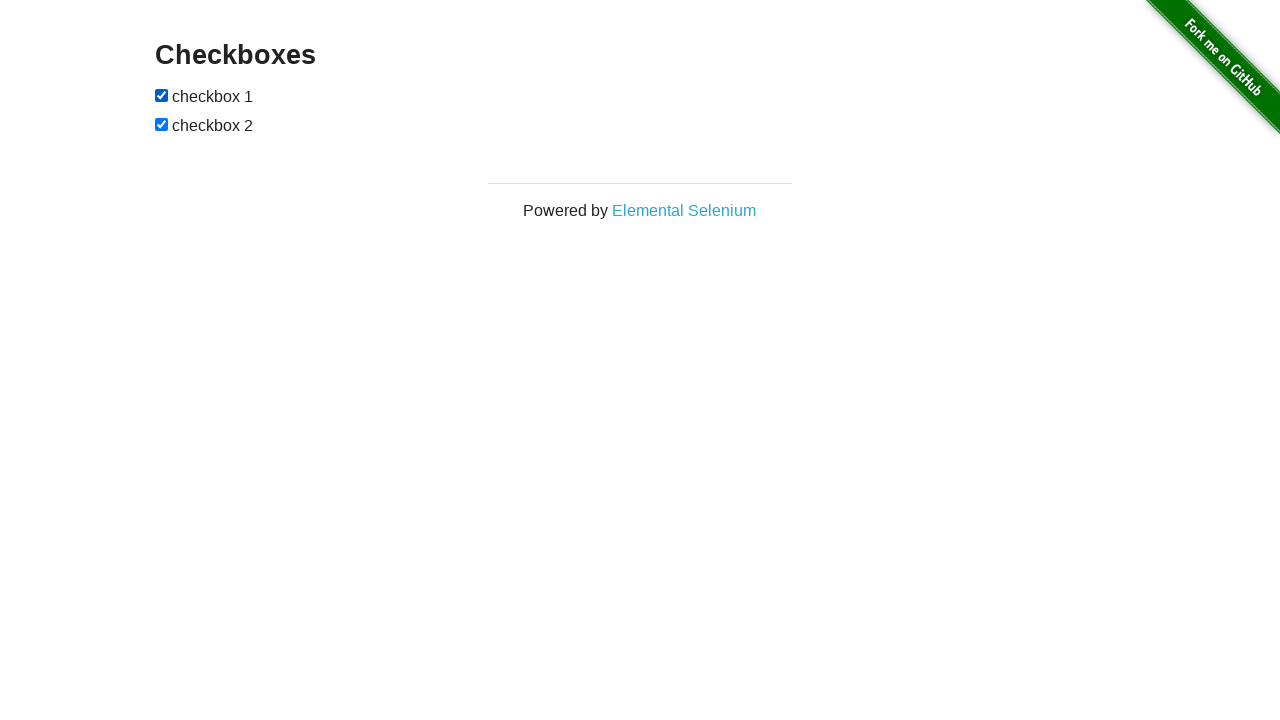